Navigates to the inputs page and types "7" into the number input field, then verifies the value

Starting URL: http://the-internet.herokuapp.com/inputs

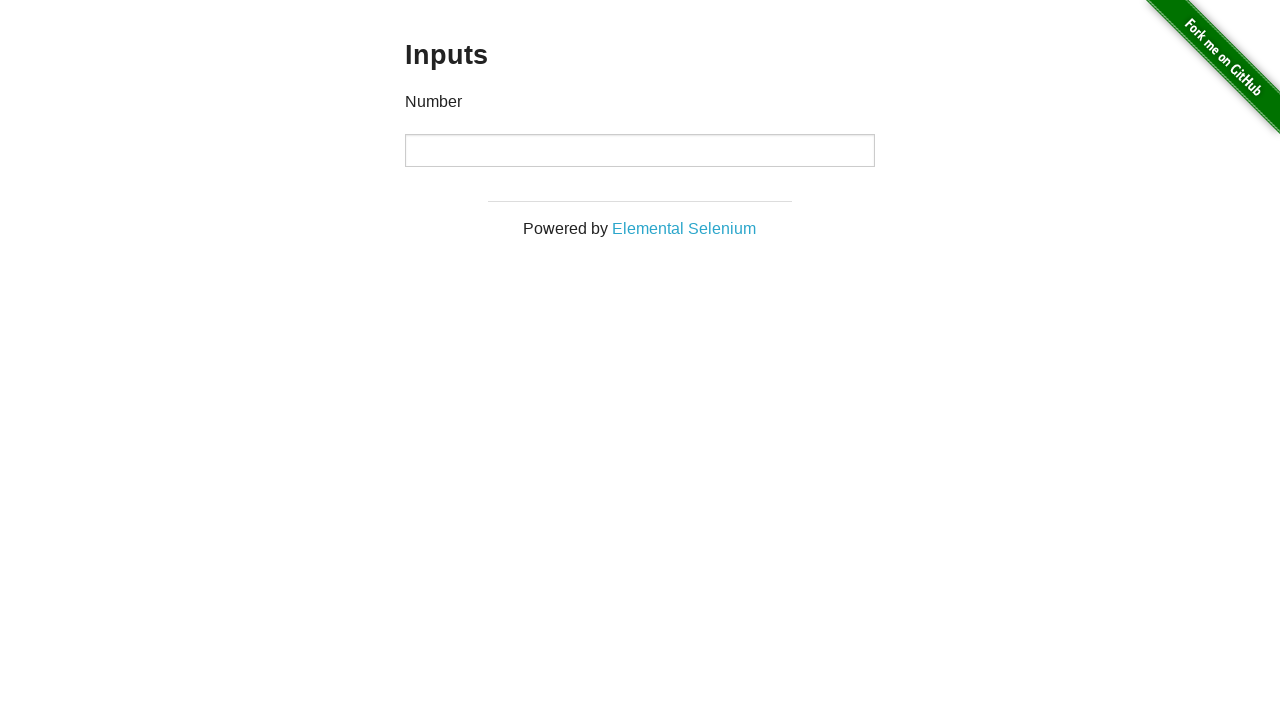

Typed '7' into the number input field on input[type='number']
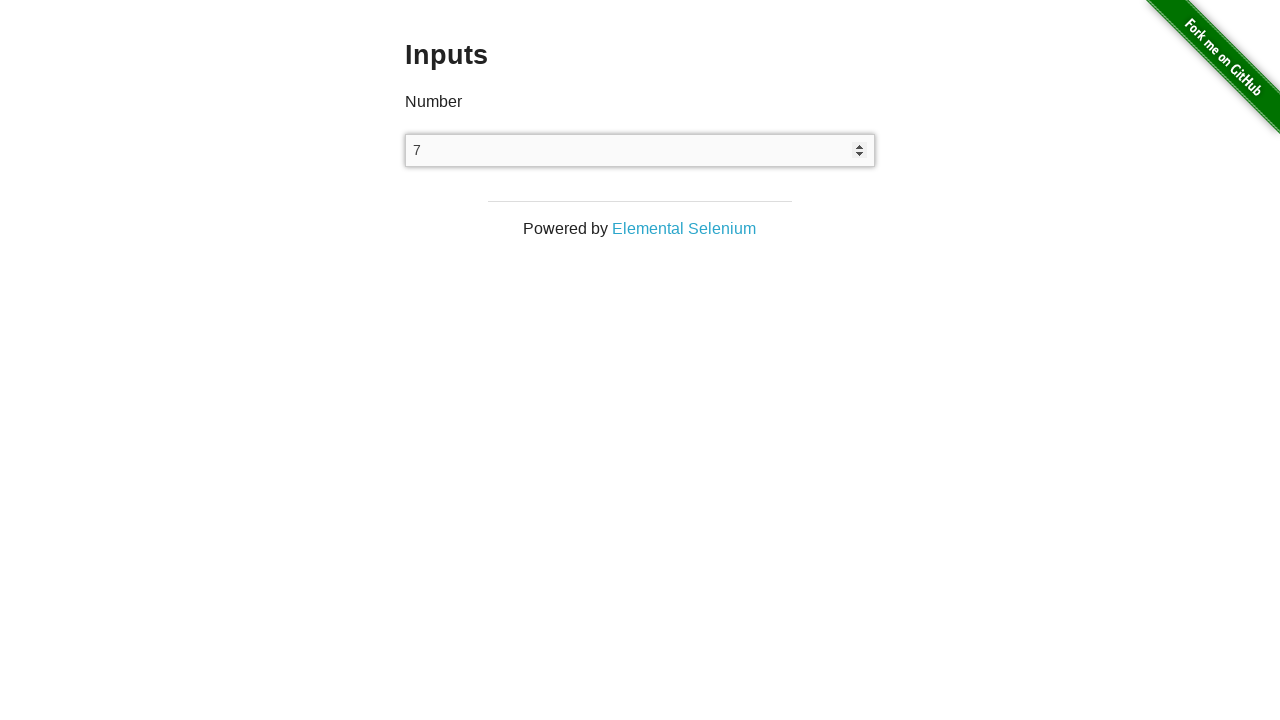

Retrieved the value from the number input field
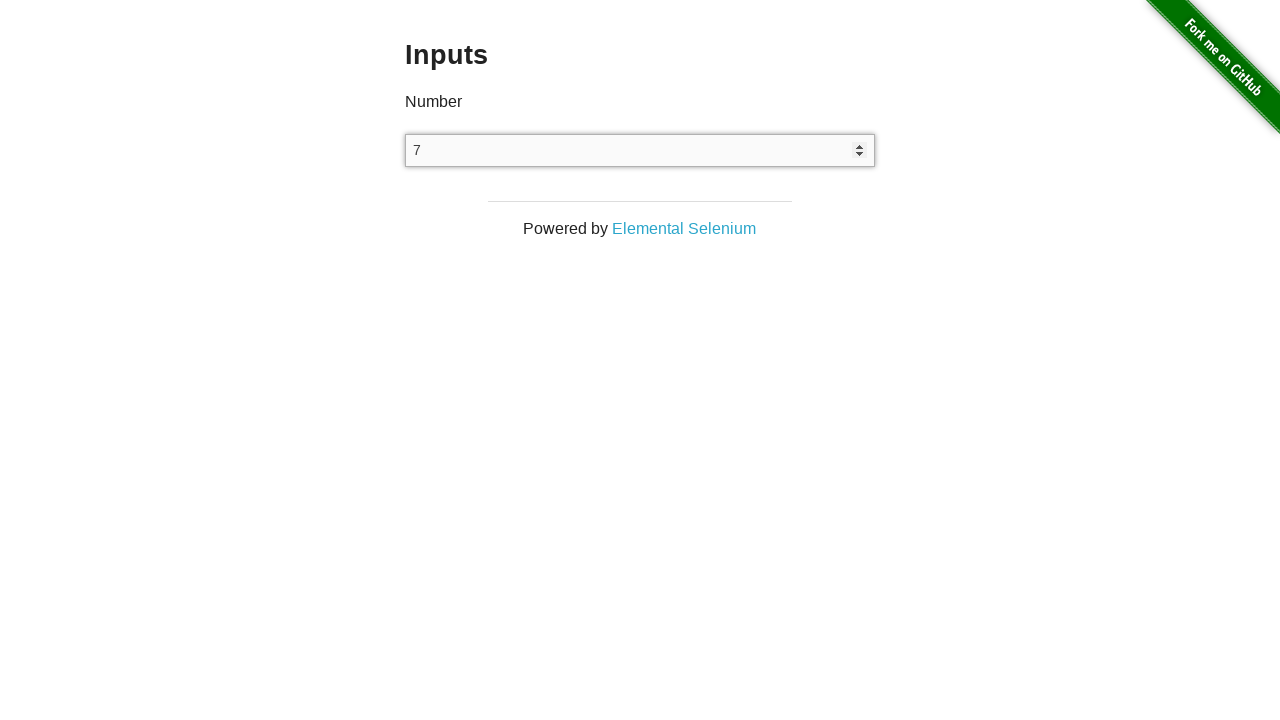

Verified that the input value equals '7'
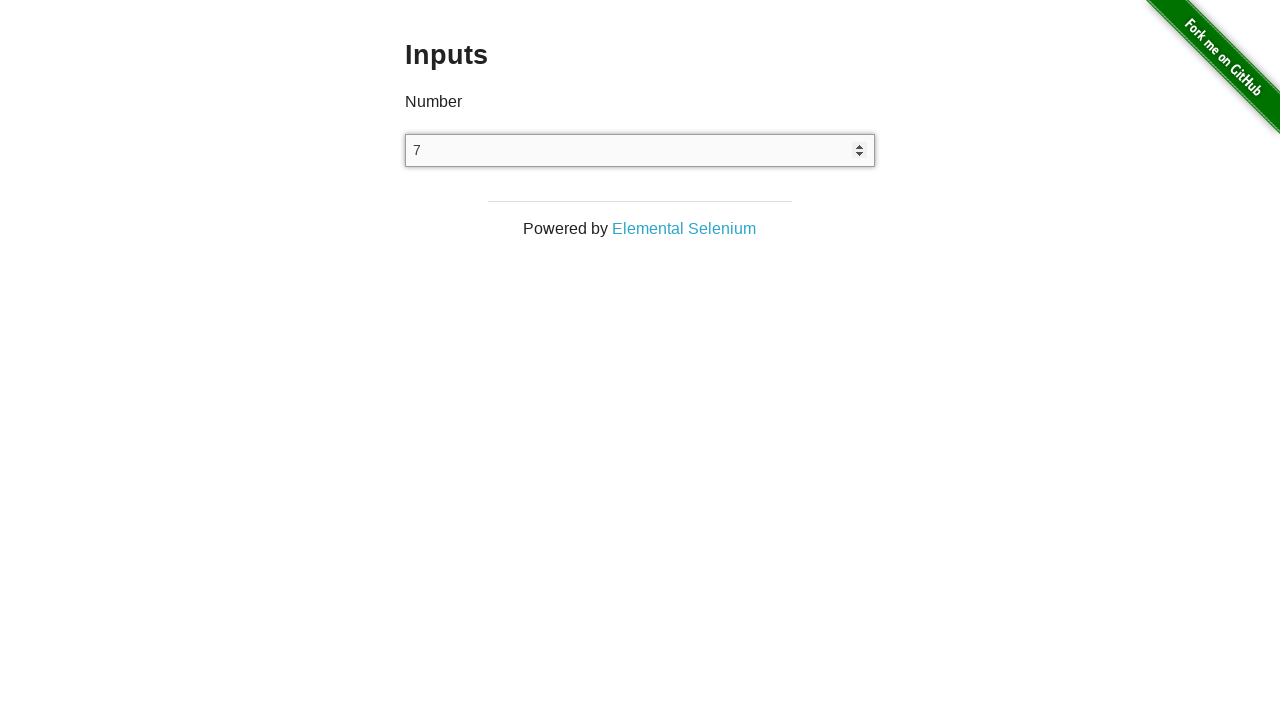

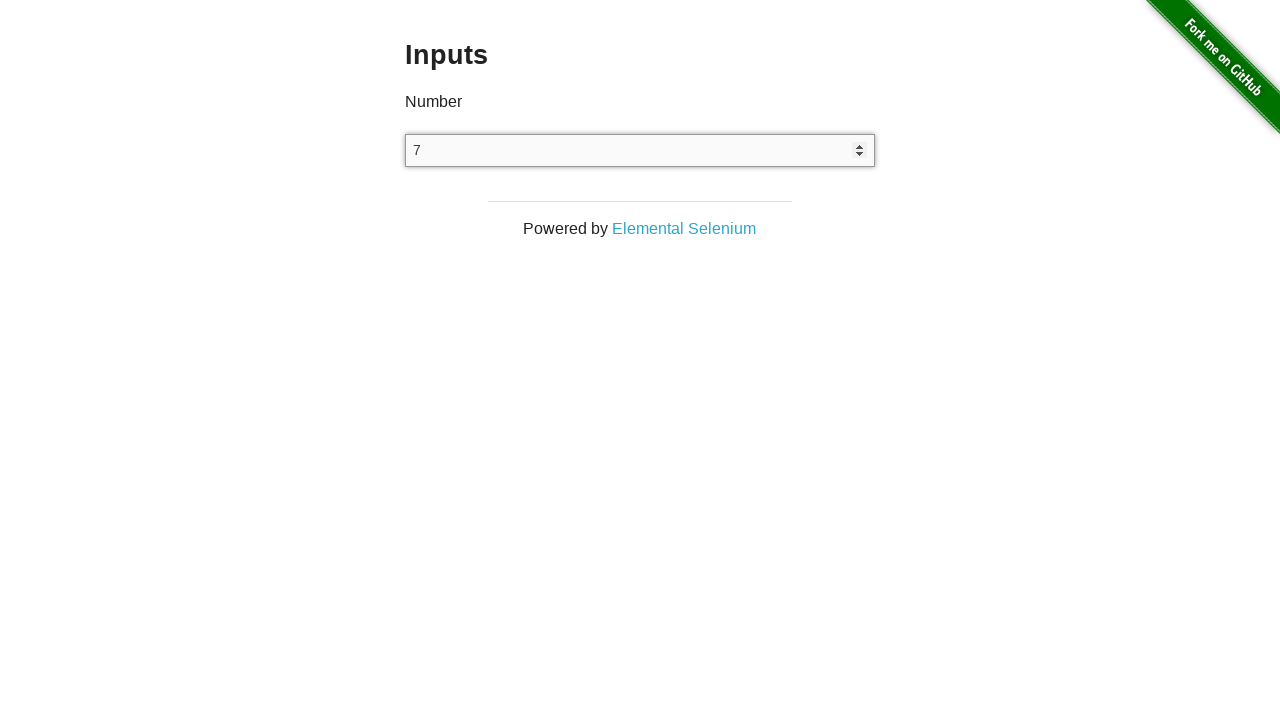